Tests keyboard input by pressing keys and verifying the page displays the correct key pressed.

Starting URL: https://the-internet.herokuapp.com/key_presses

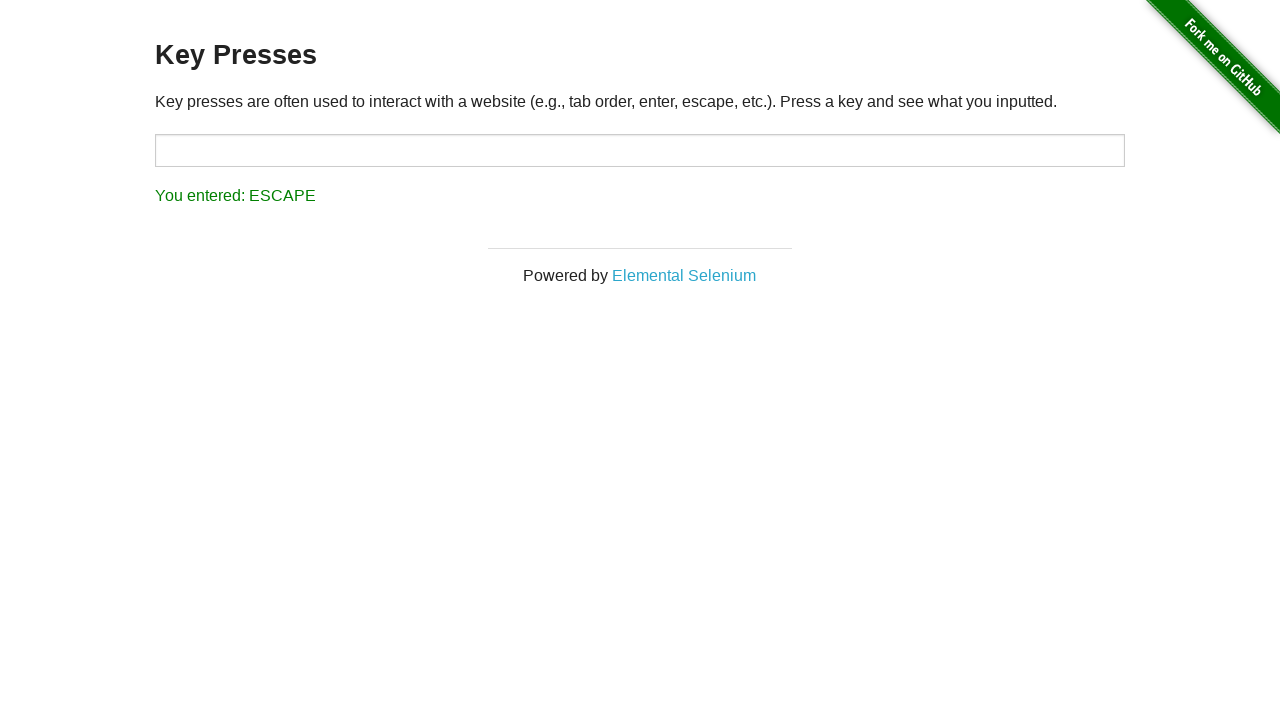

Pressed 'A' key
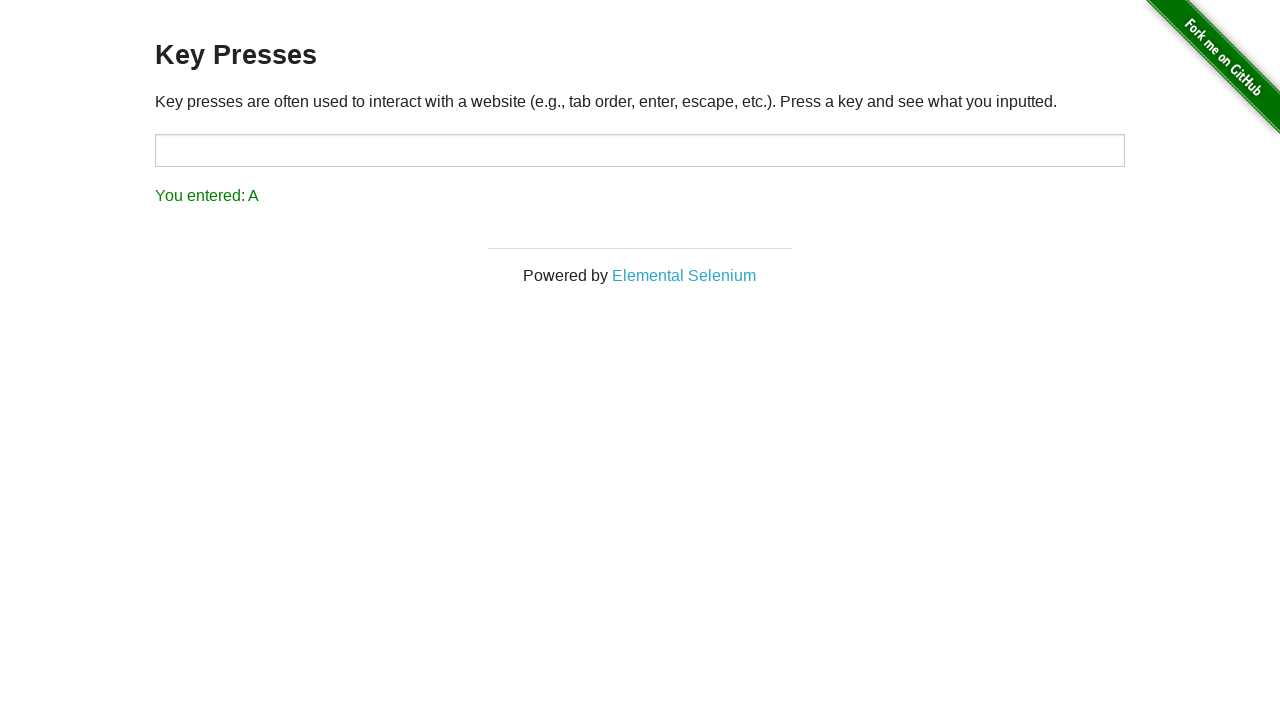

Verified 'A' key was recognized on page
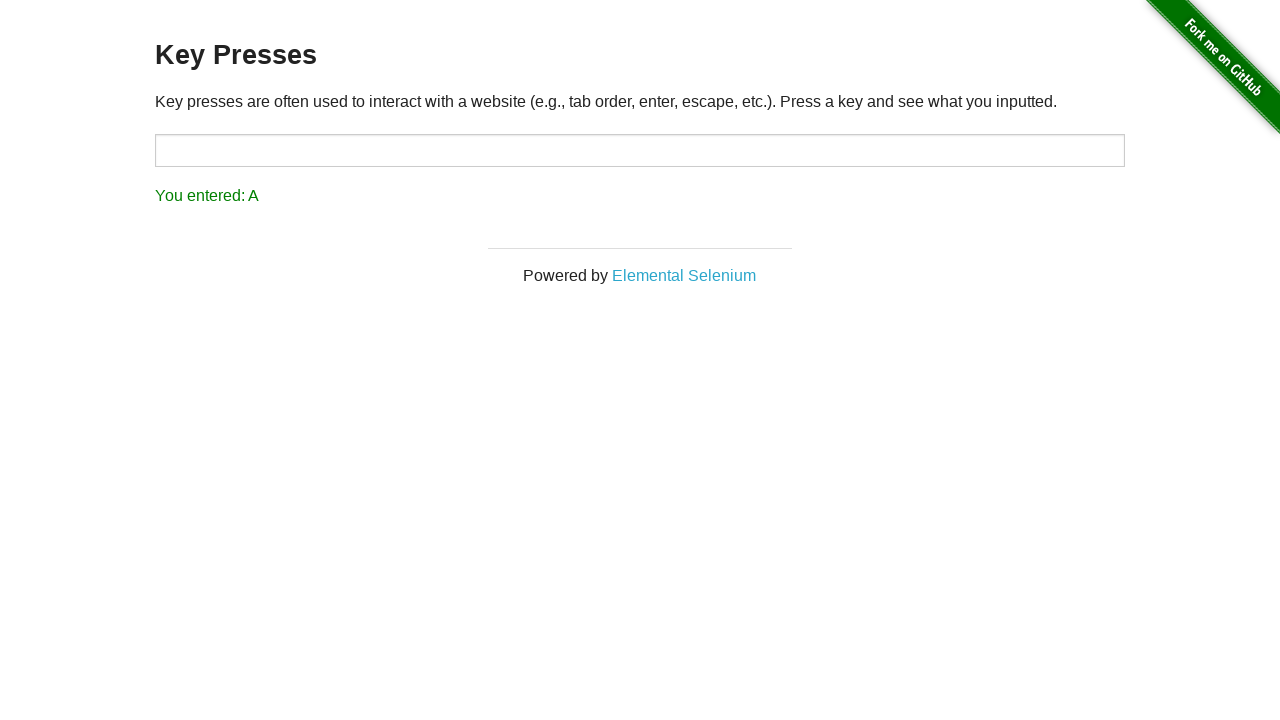

Pressed 'Enter' key
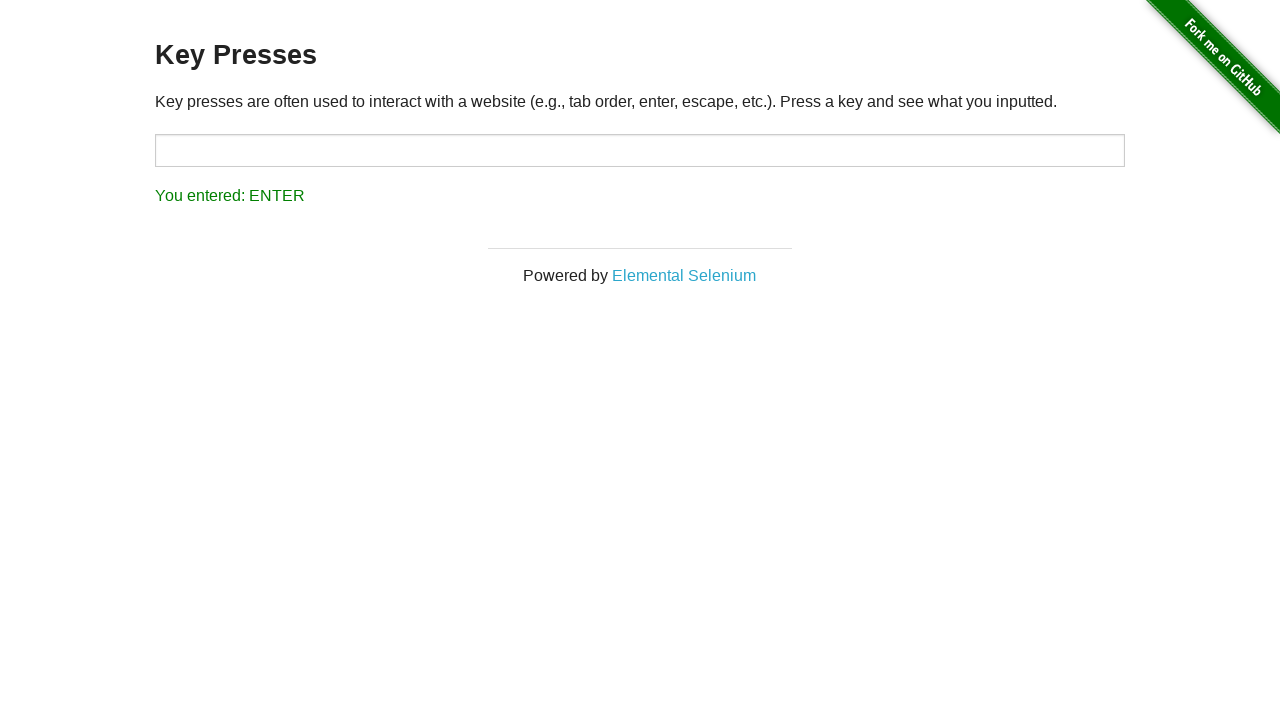

Verified 'Enter' key was recognized on page
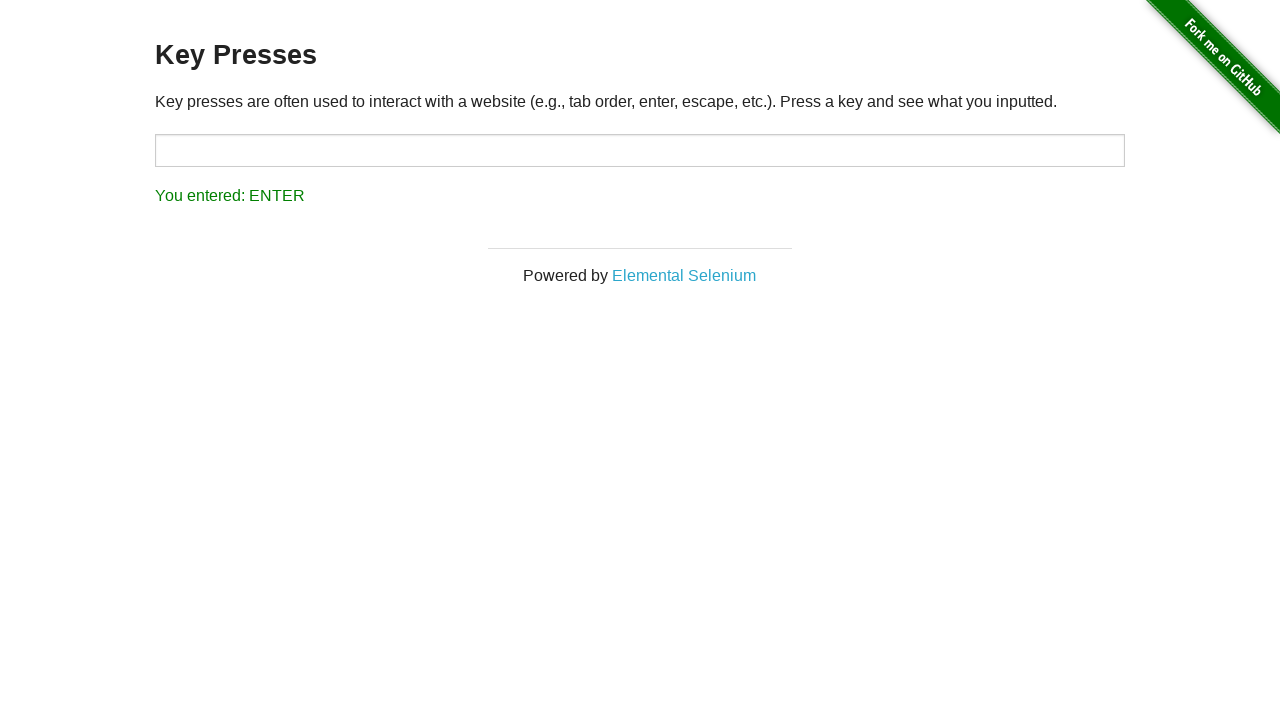

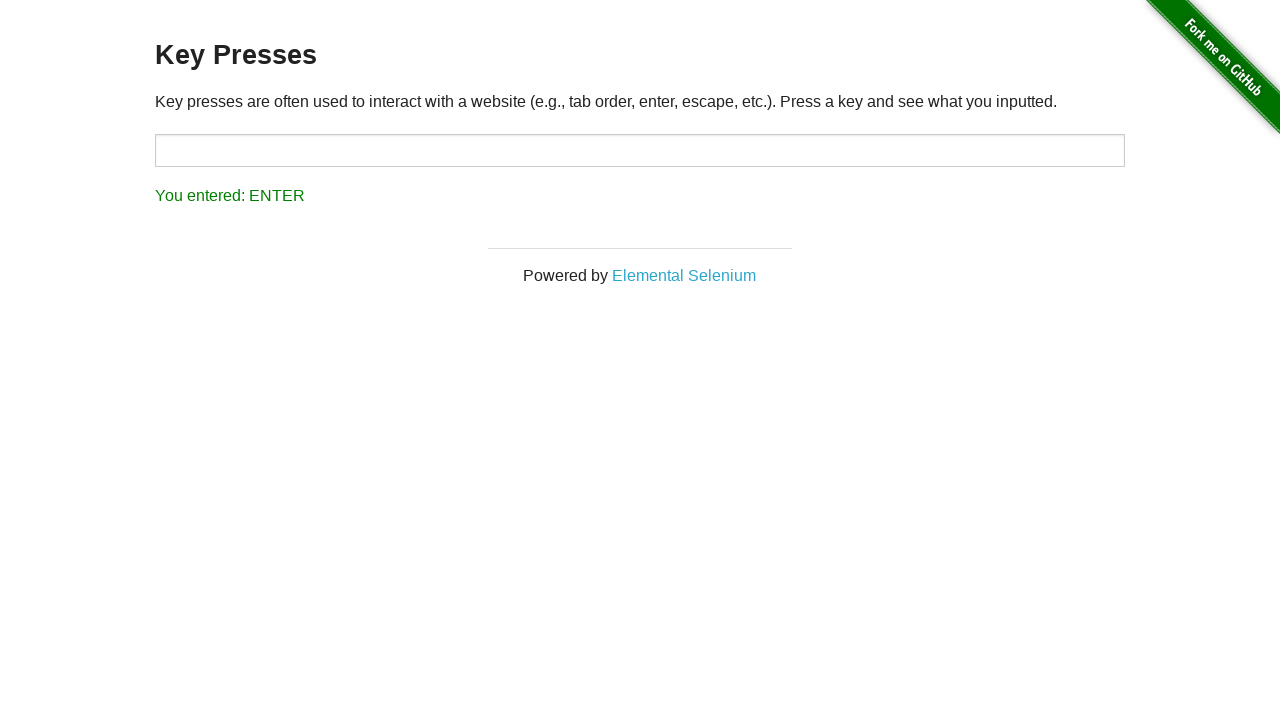